Opens the TechPro Education website homepage and verifies the page loads successfully

Starting URL: https://www.techproeducation.com

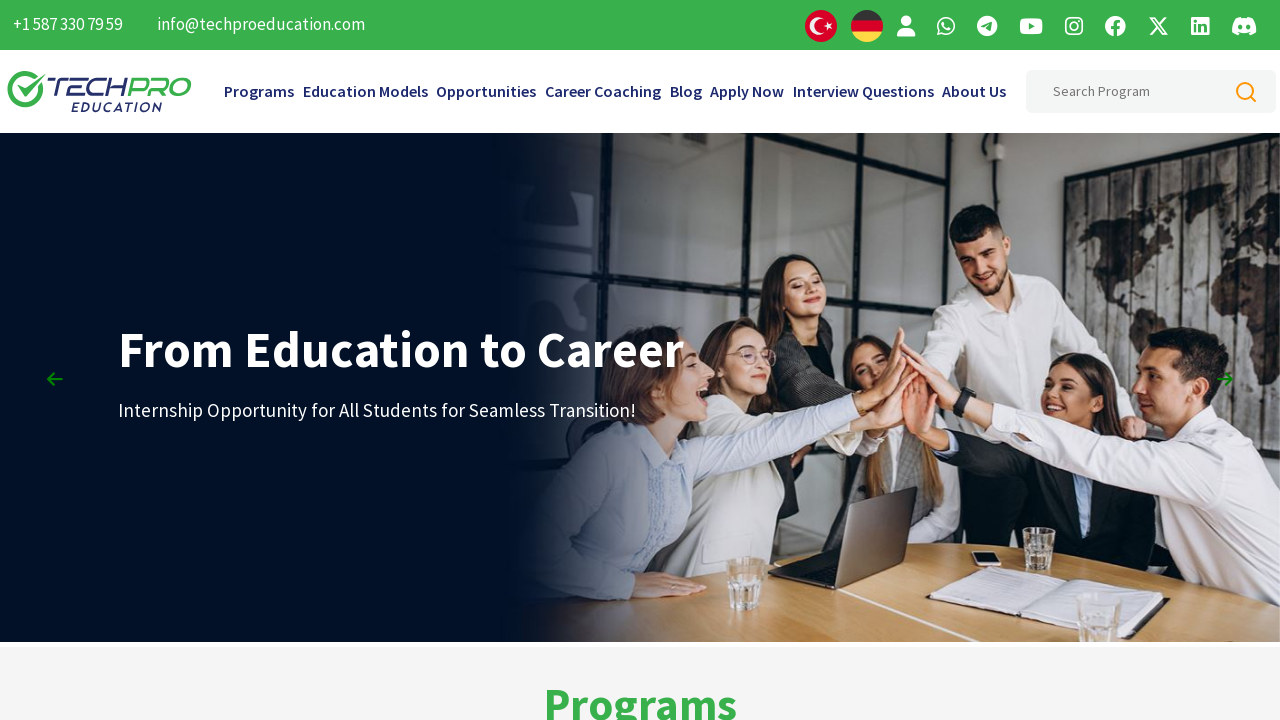

Navigated to TechPro Education homepage
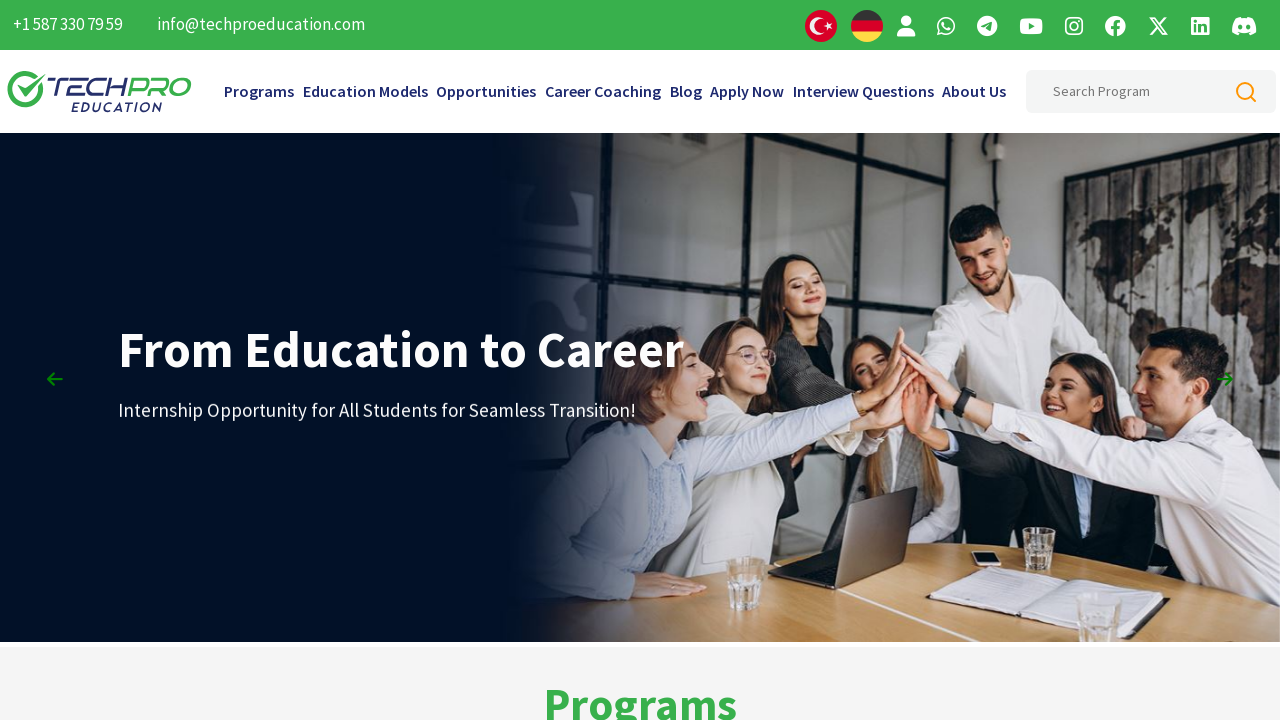

Page DOM content loaded successfully
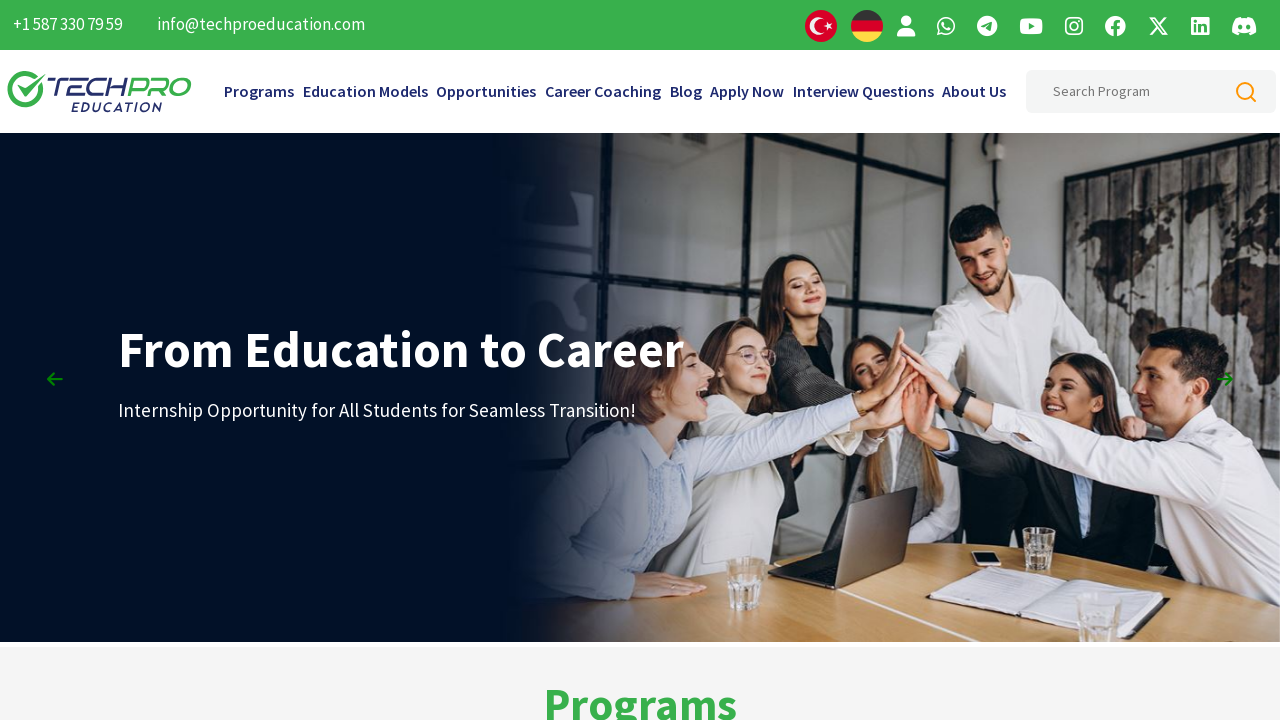

Body element is present, page loaded successfully
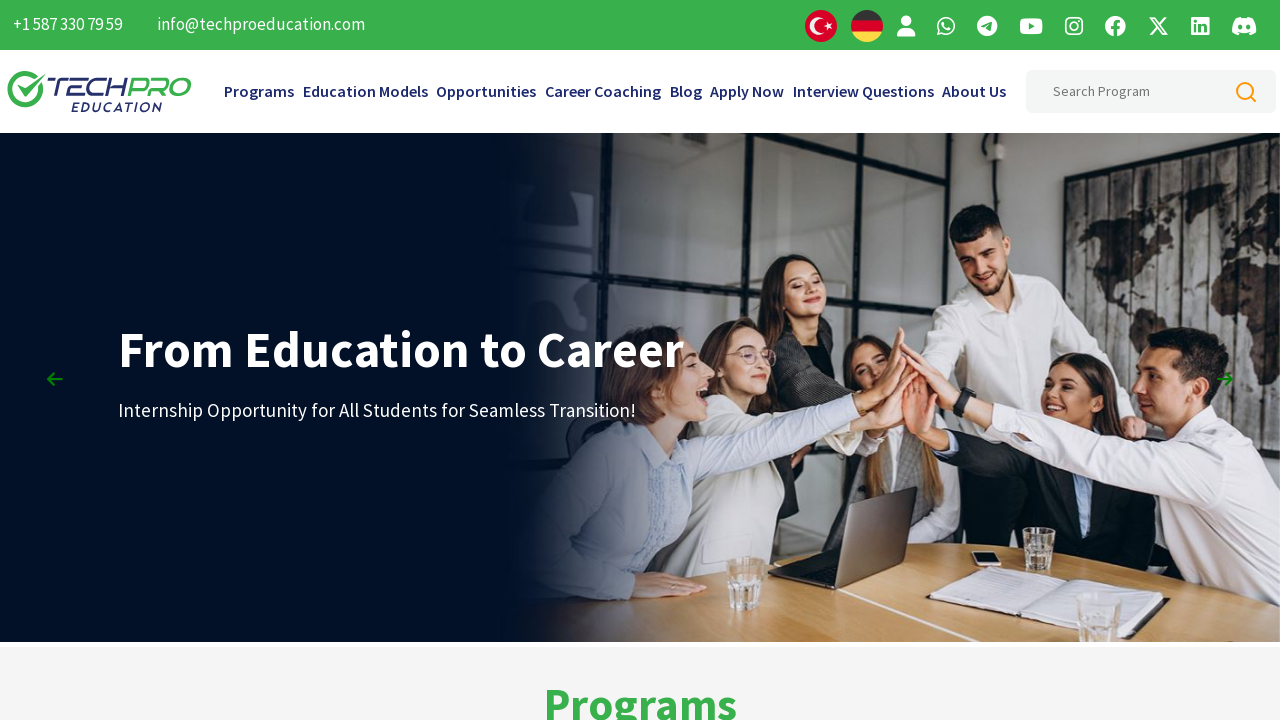

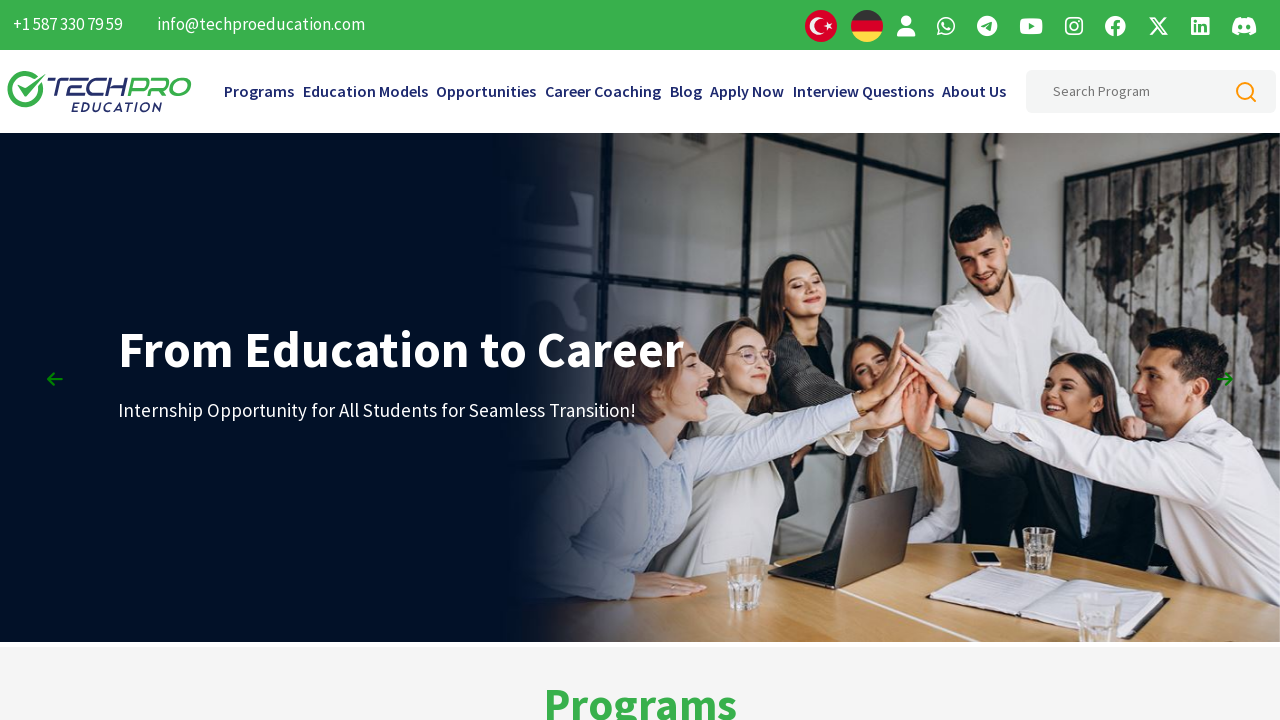